Navigates to the OrangeHRM demo website and verifies the page loads successfully.

Starting URL: https://opensource-demo.orangehrmlive.com/

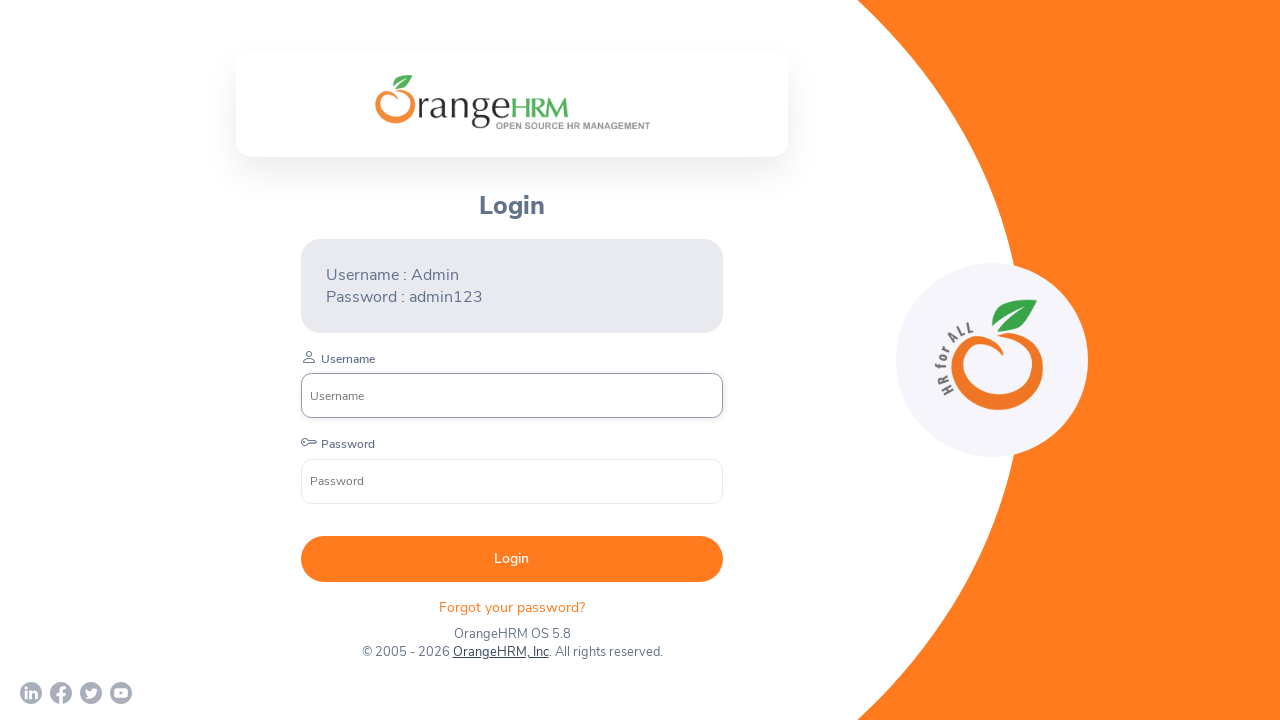

Waited for OrangeHRM demo page to load (domcontentloaded state)
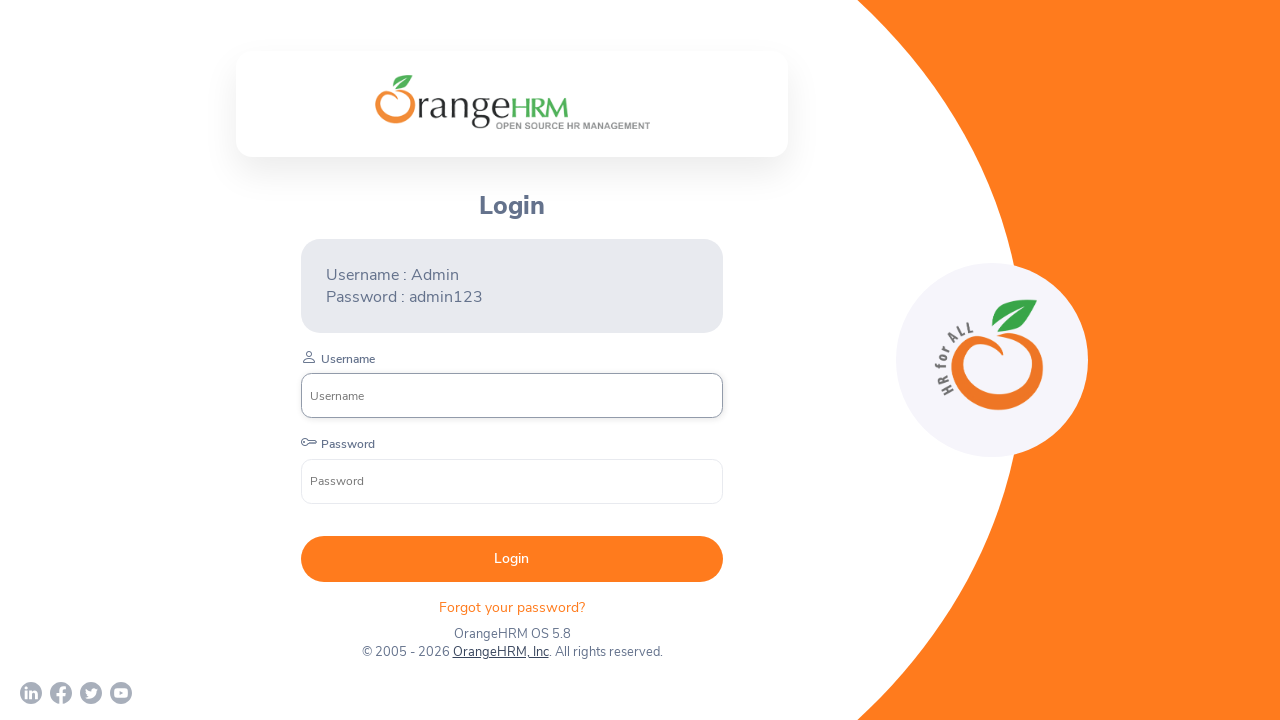

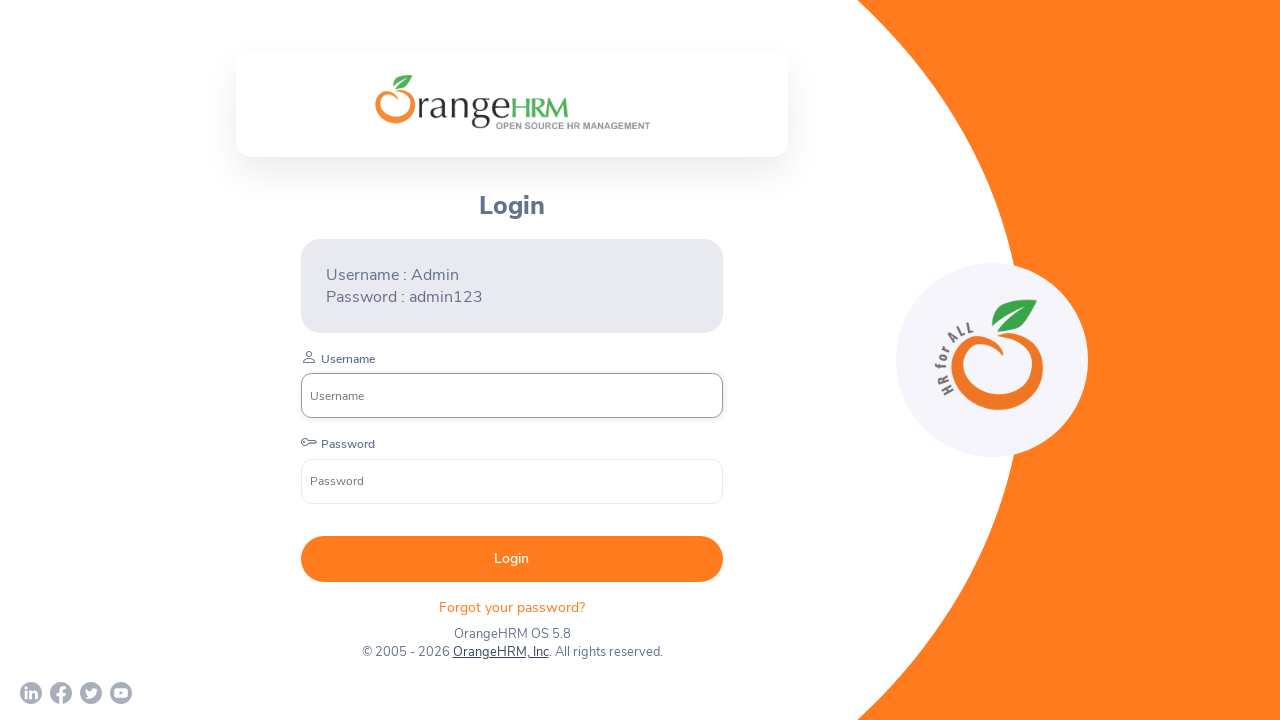